Tests checkbox/radio button functionality on SpiceJet booking page by clicking on the "Family & Friends" passenger type option and verifying its state

Starting URL: https://www.spicejet.com/

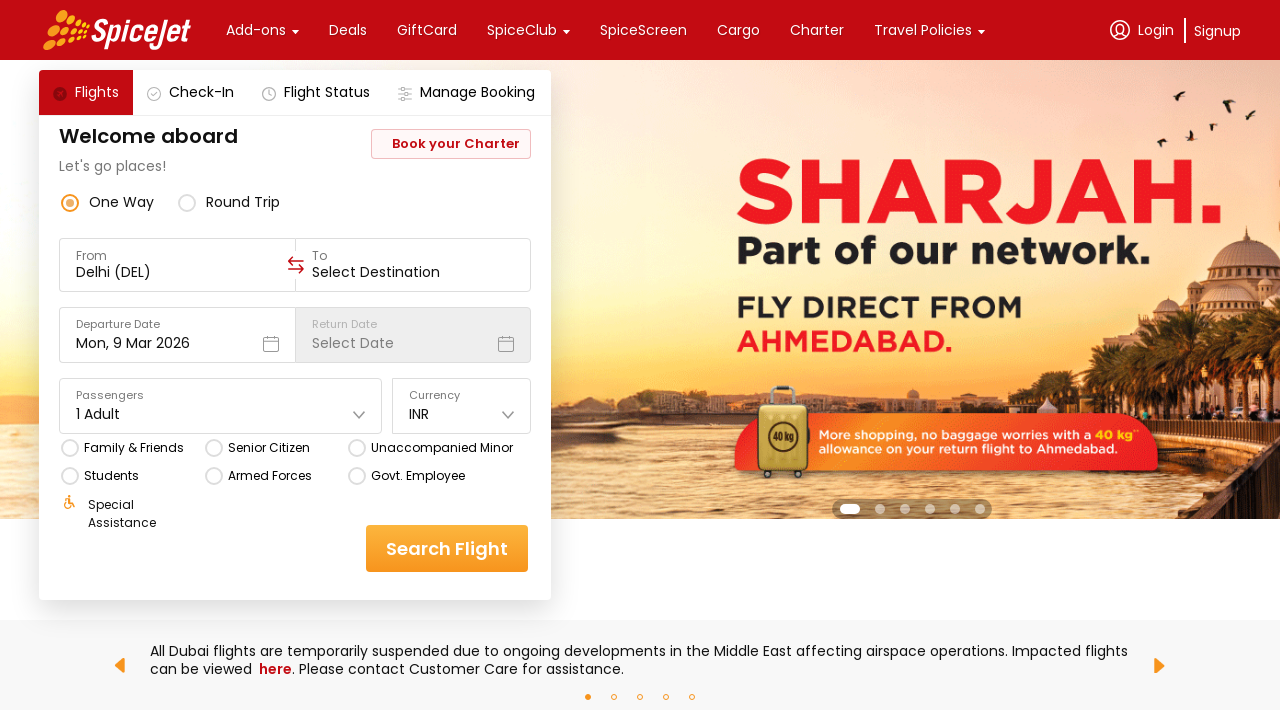

Waited for Family & Friends option to load on SpiceJet booking page
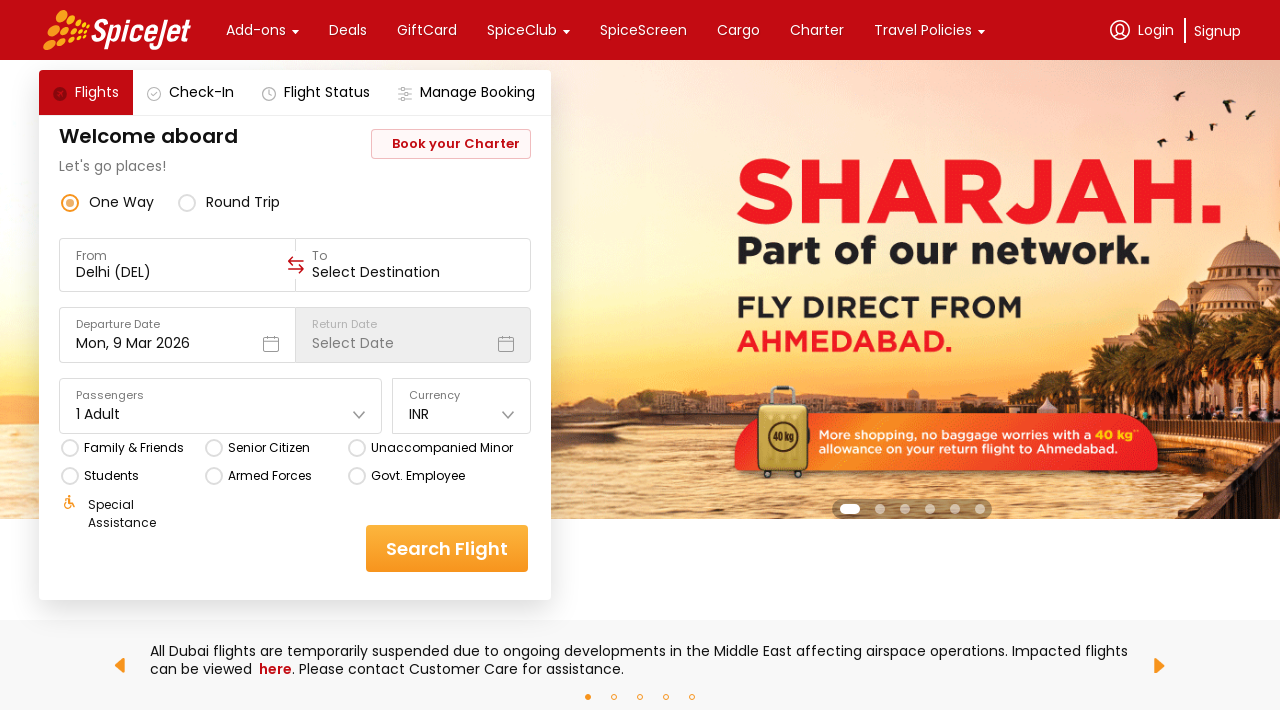

Located the Family & Friends passenger type option
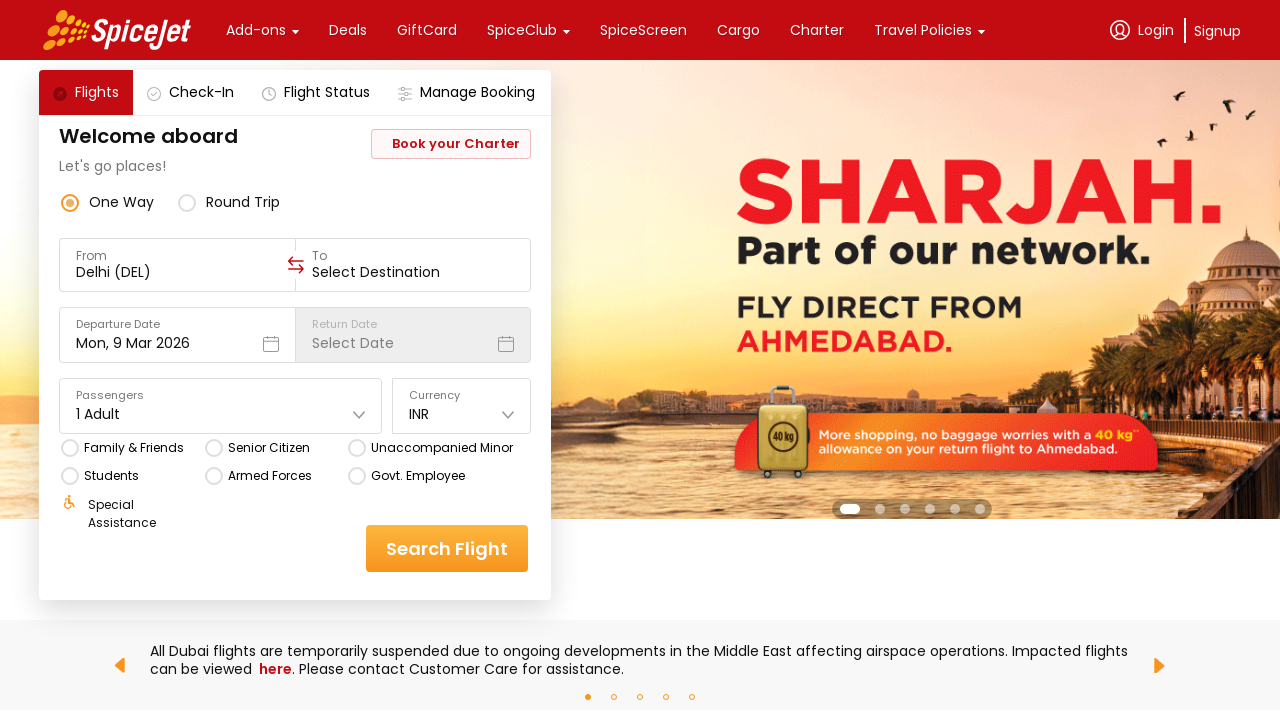

Clicked on Family & Friends passenger type option at (134, 448) on xpath=//div[text()='Family & Friends']
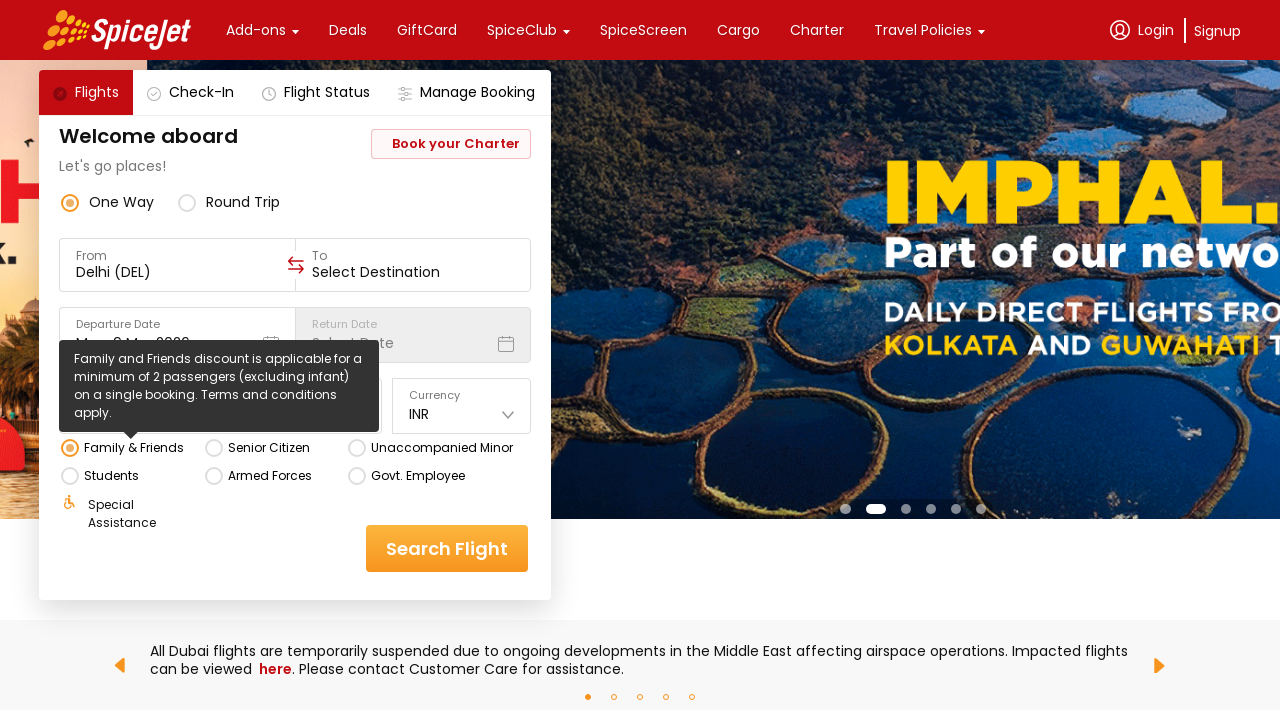

Waited for UI to update after clicking Family & Friends option
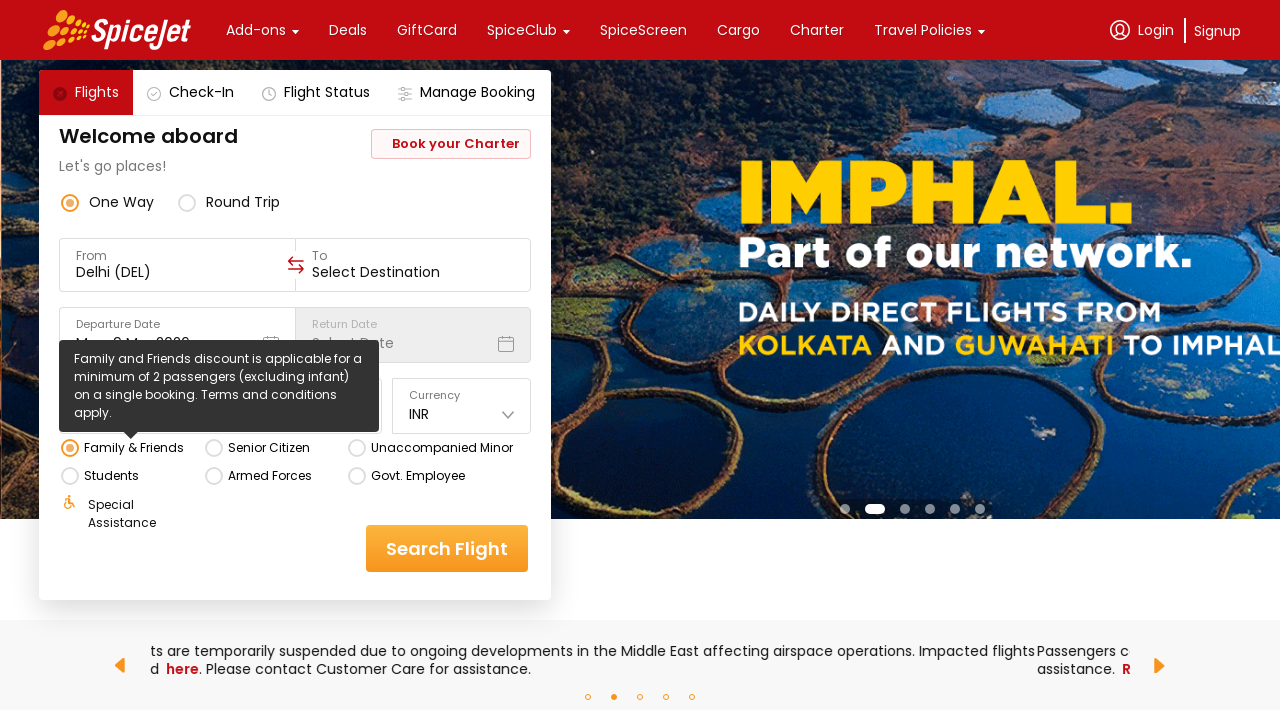

Verified that Family & Friends option is enabled/active
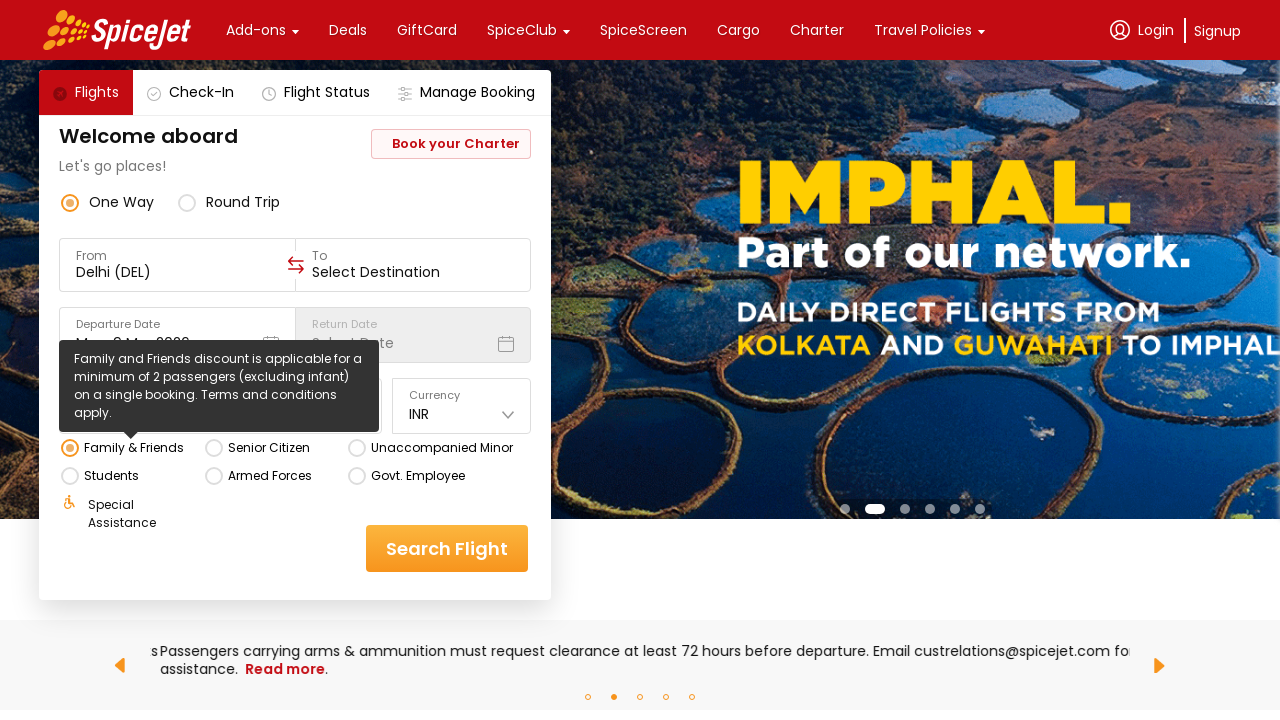

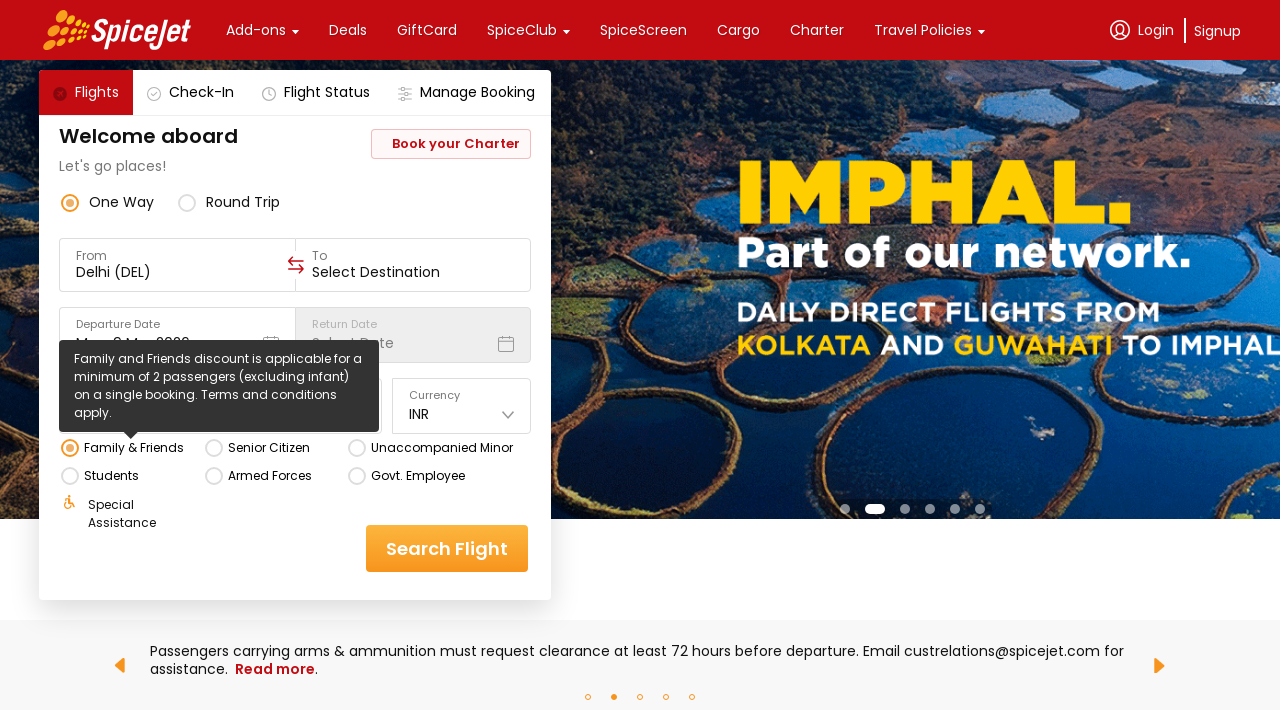